Navigates to email compose page by clicking the compose email button

Starting URL: https://ieconnects.ie.edu/emails

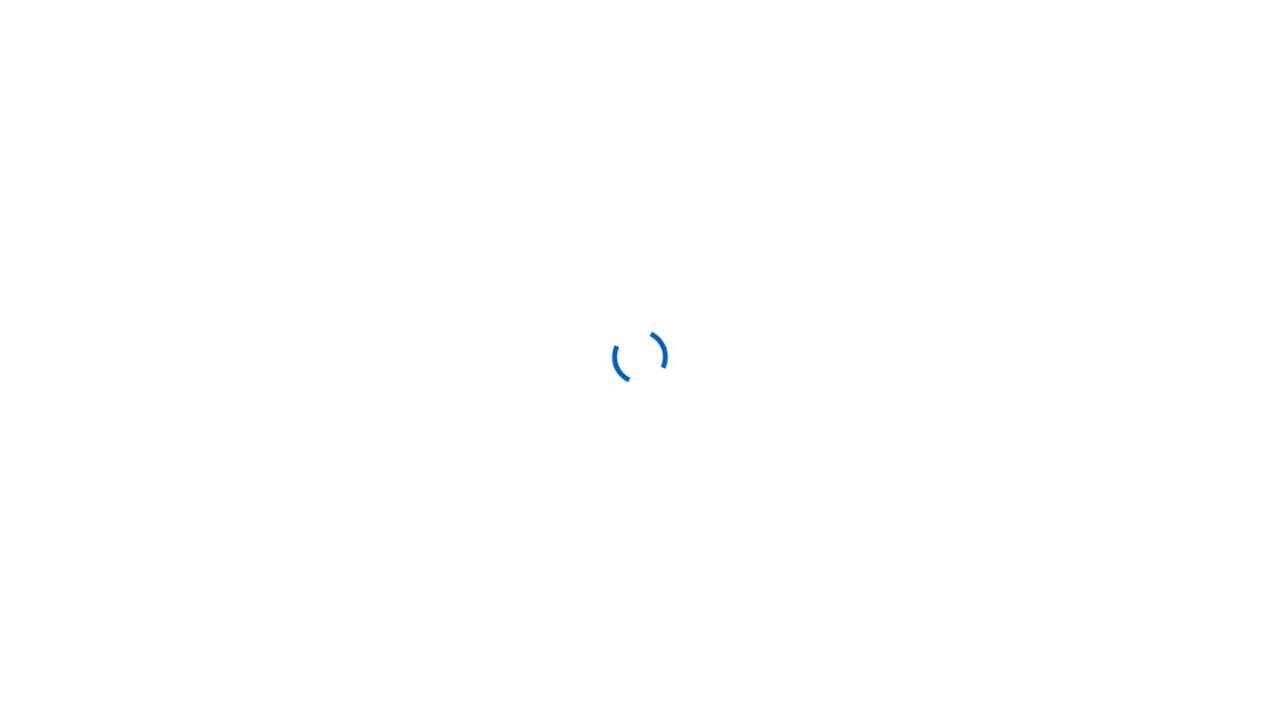

Failed to find compose email button with both locators on xpath=/html/body/div[5]/div[2]/div[2]/div/div[4]/div[2]/a
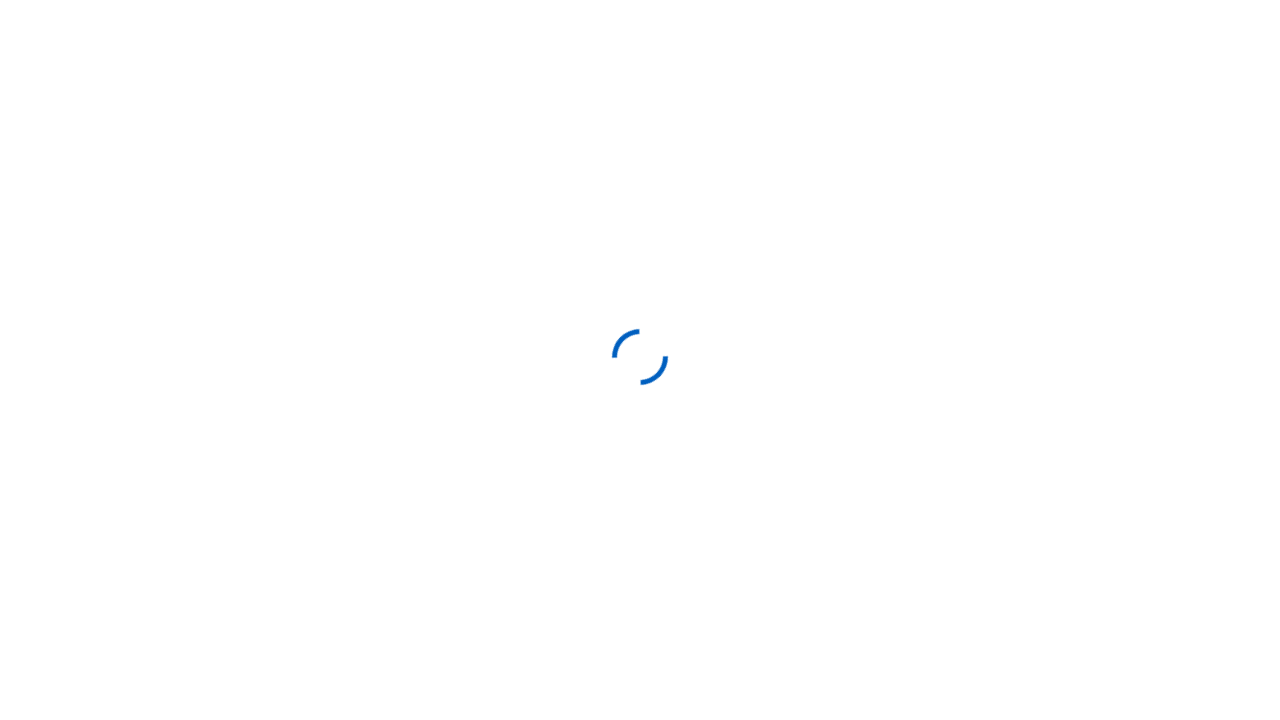

Waited 5 seconds for compose page to load
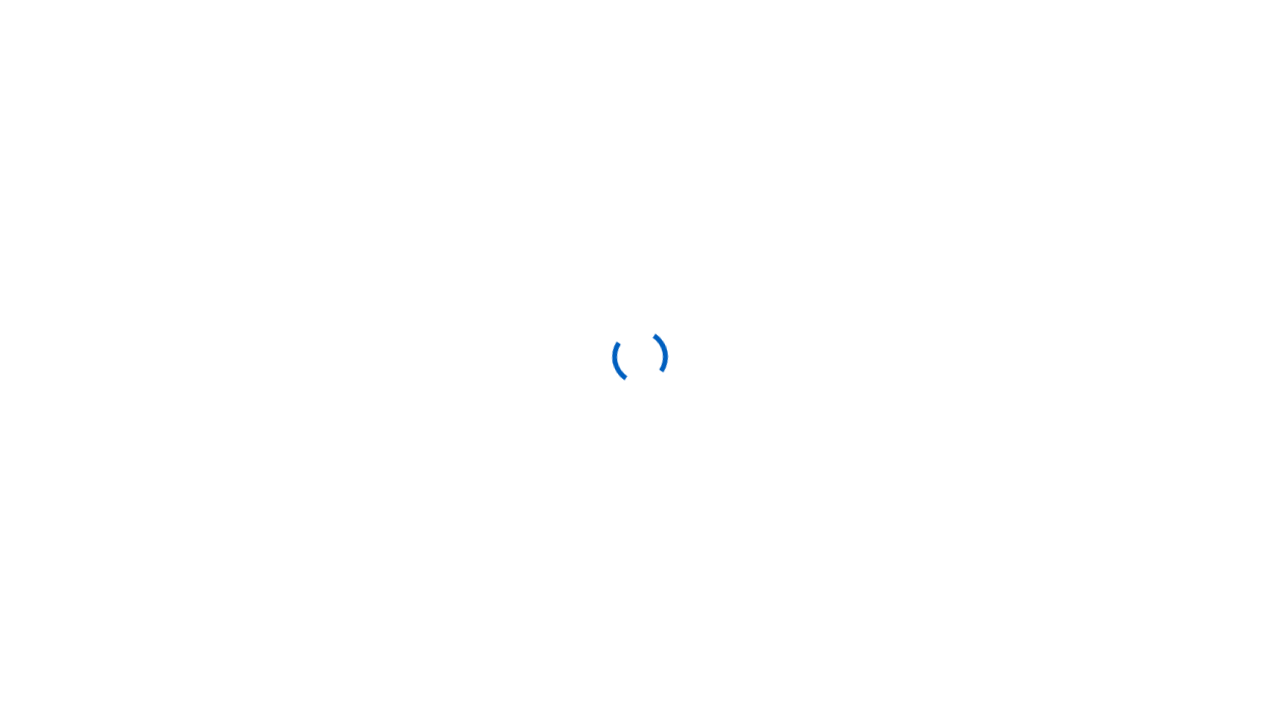

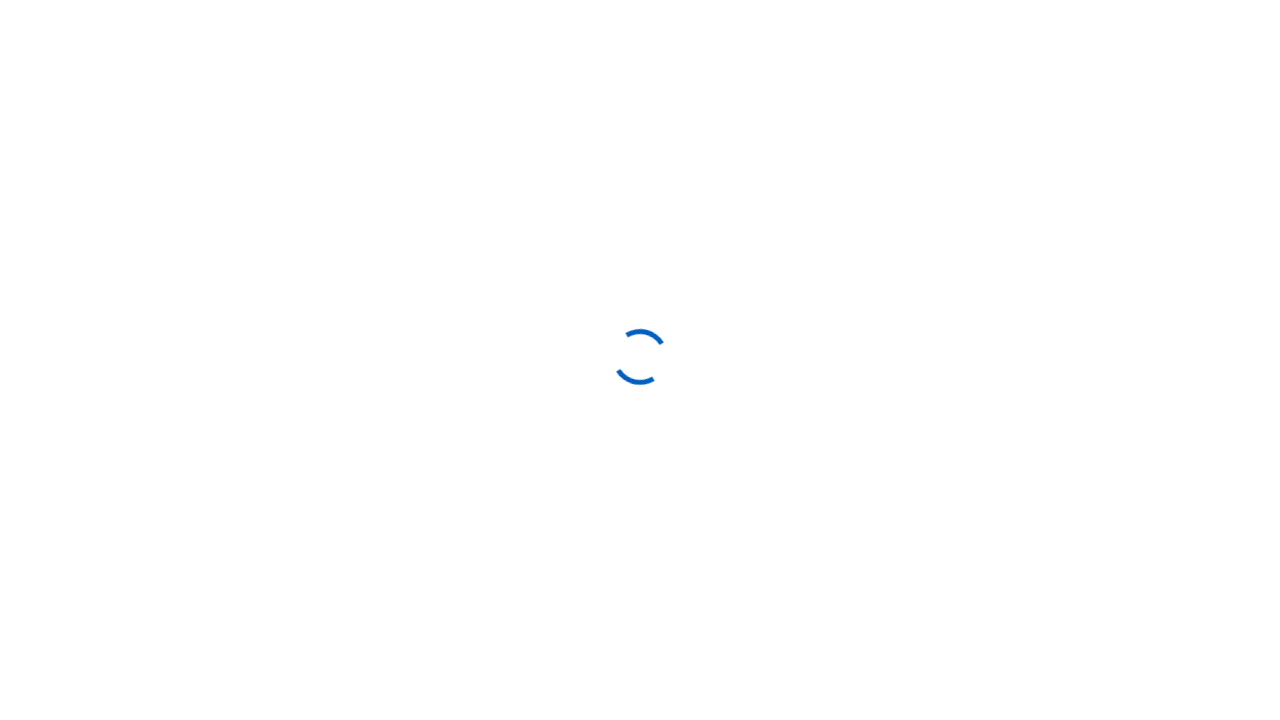